Navigates to GreensTech Selenium course content page and maximizes the browser window to view the page content.

Starting URL: http://greenstech.in/selenium-course-content.html

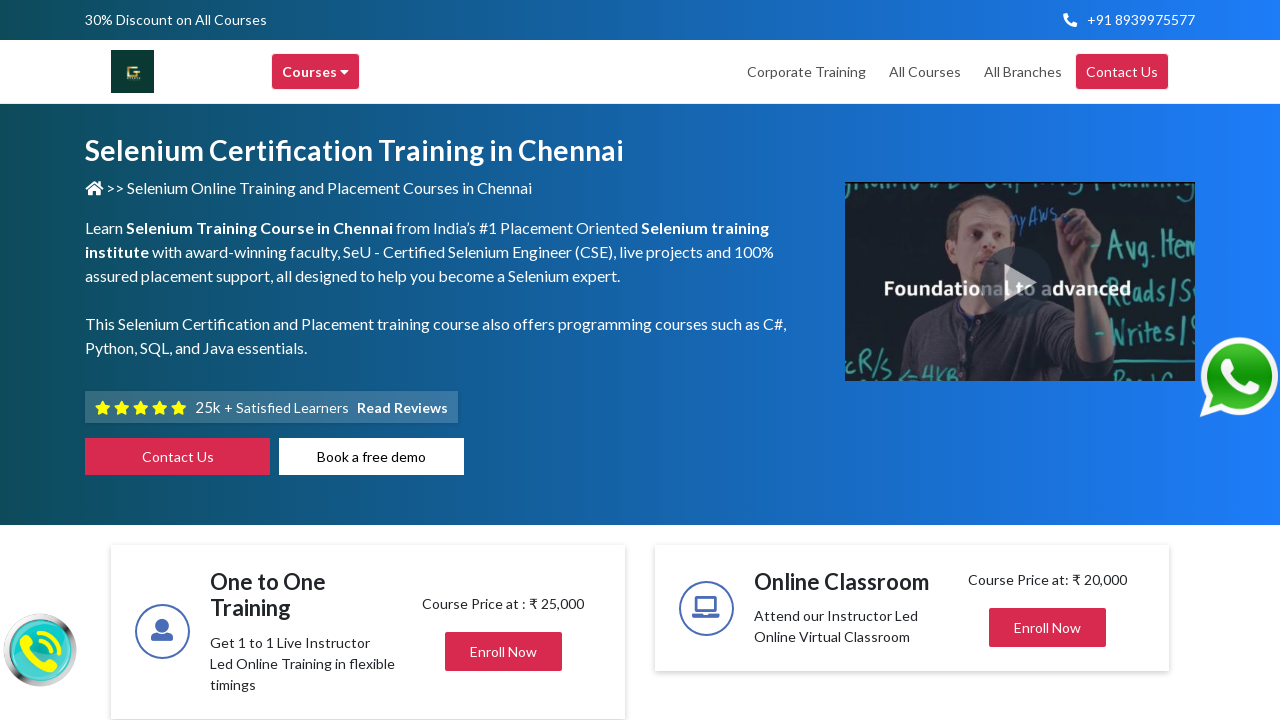

Set browser viewport to 1920x1080 (maximized)
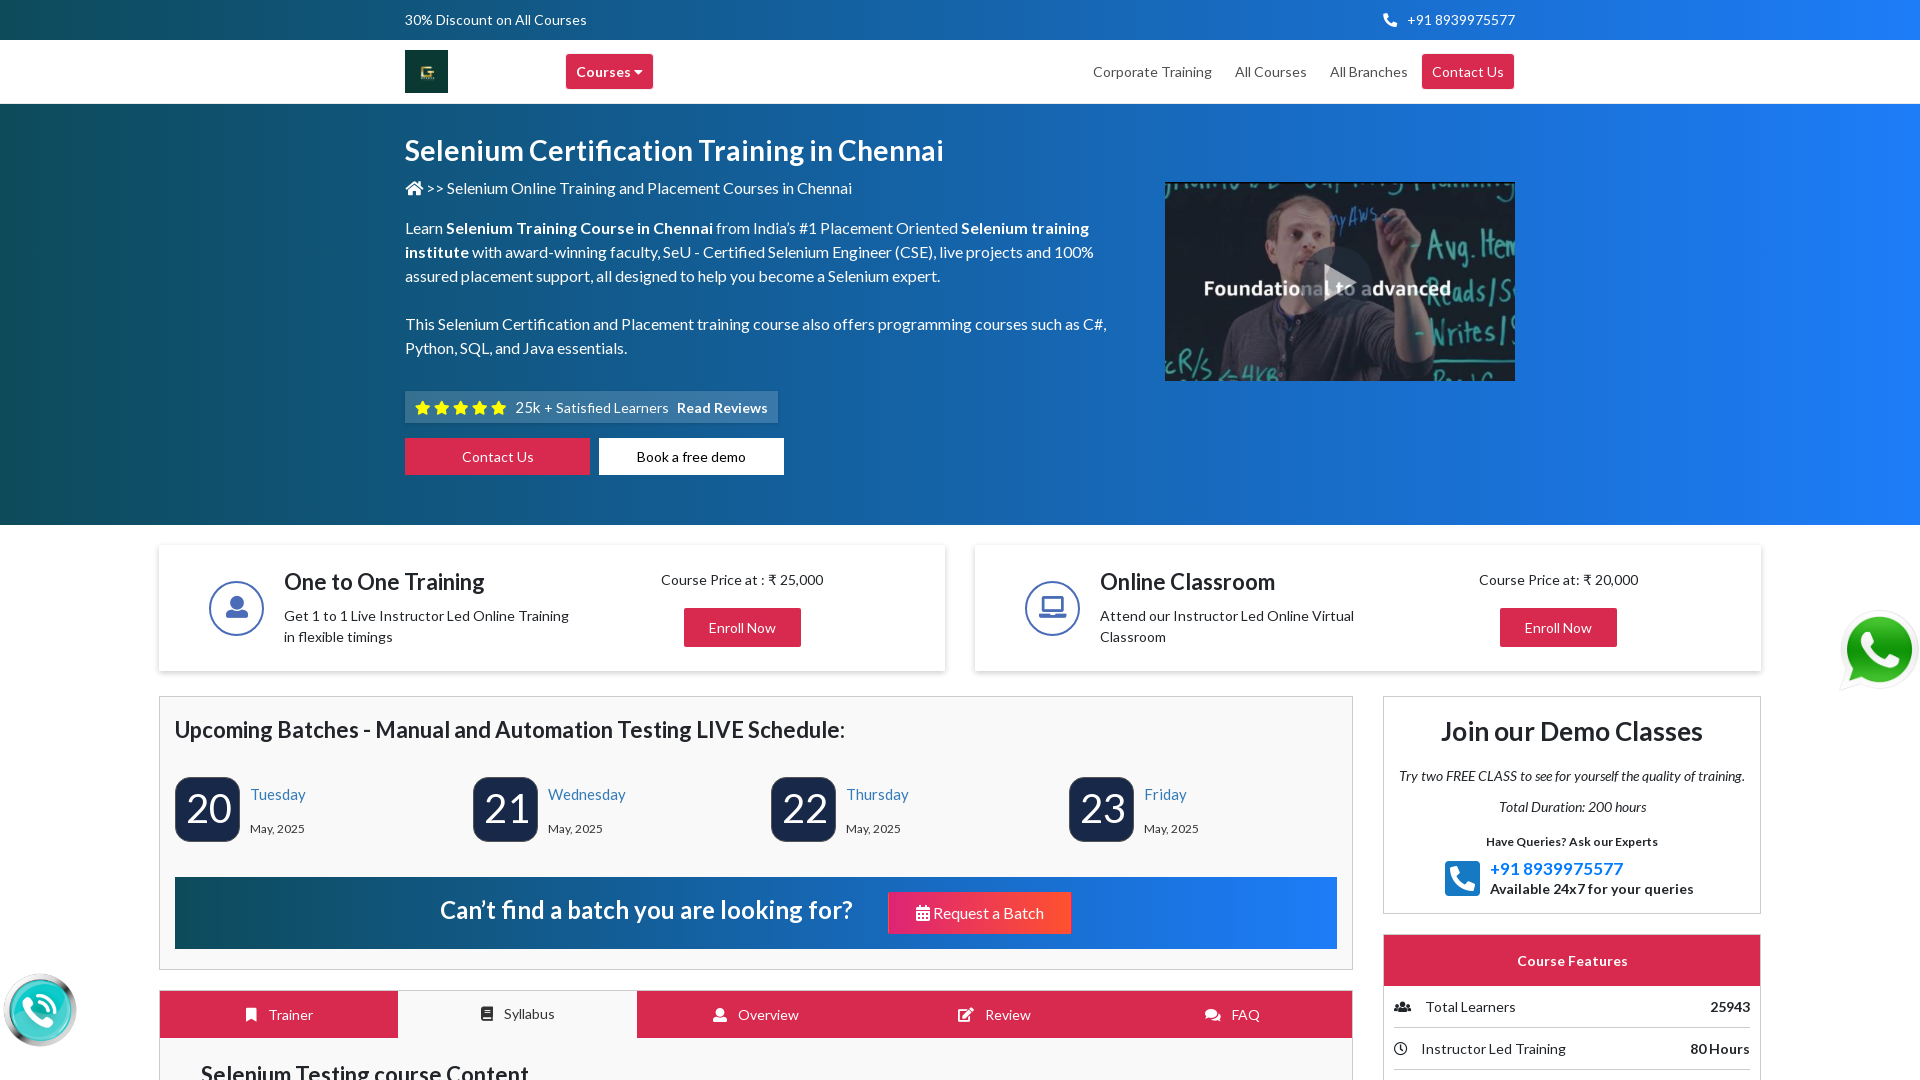

Waited for page content to load (domcontentloaded state)
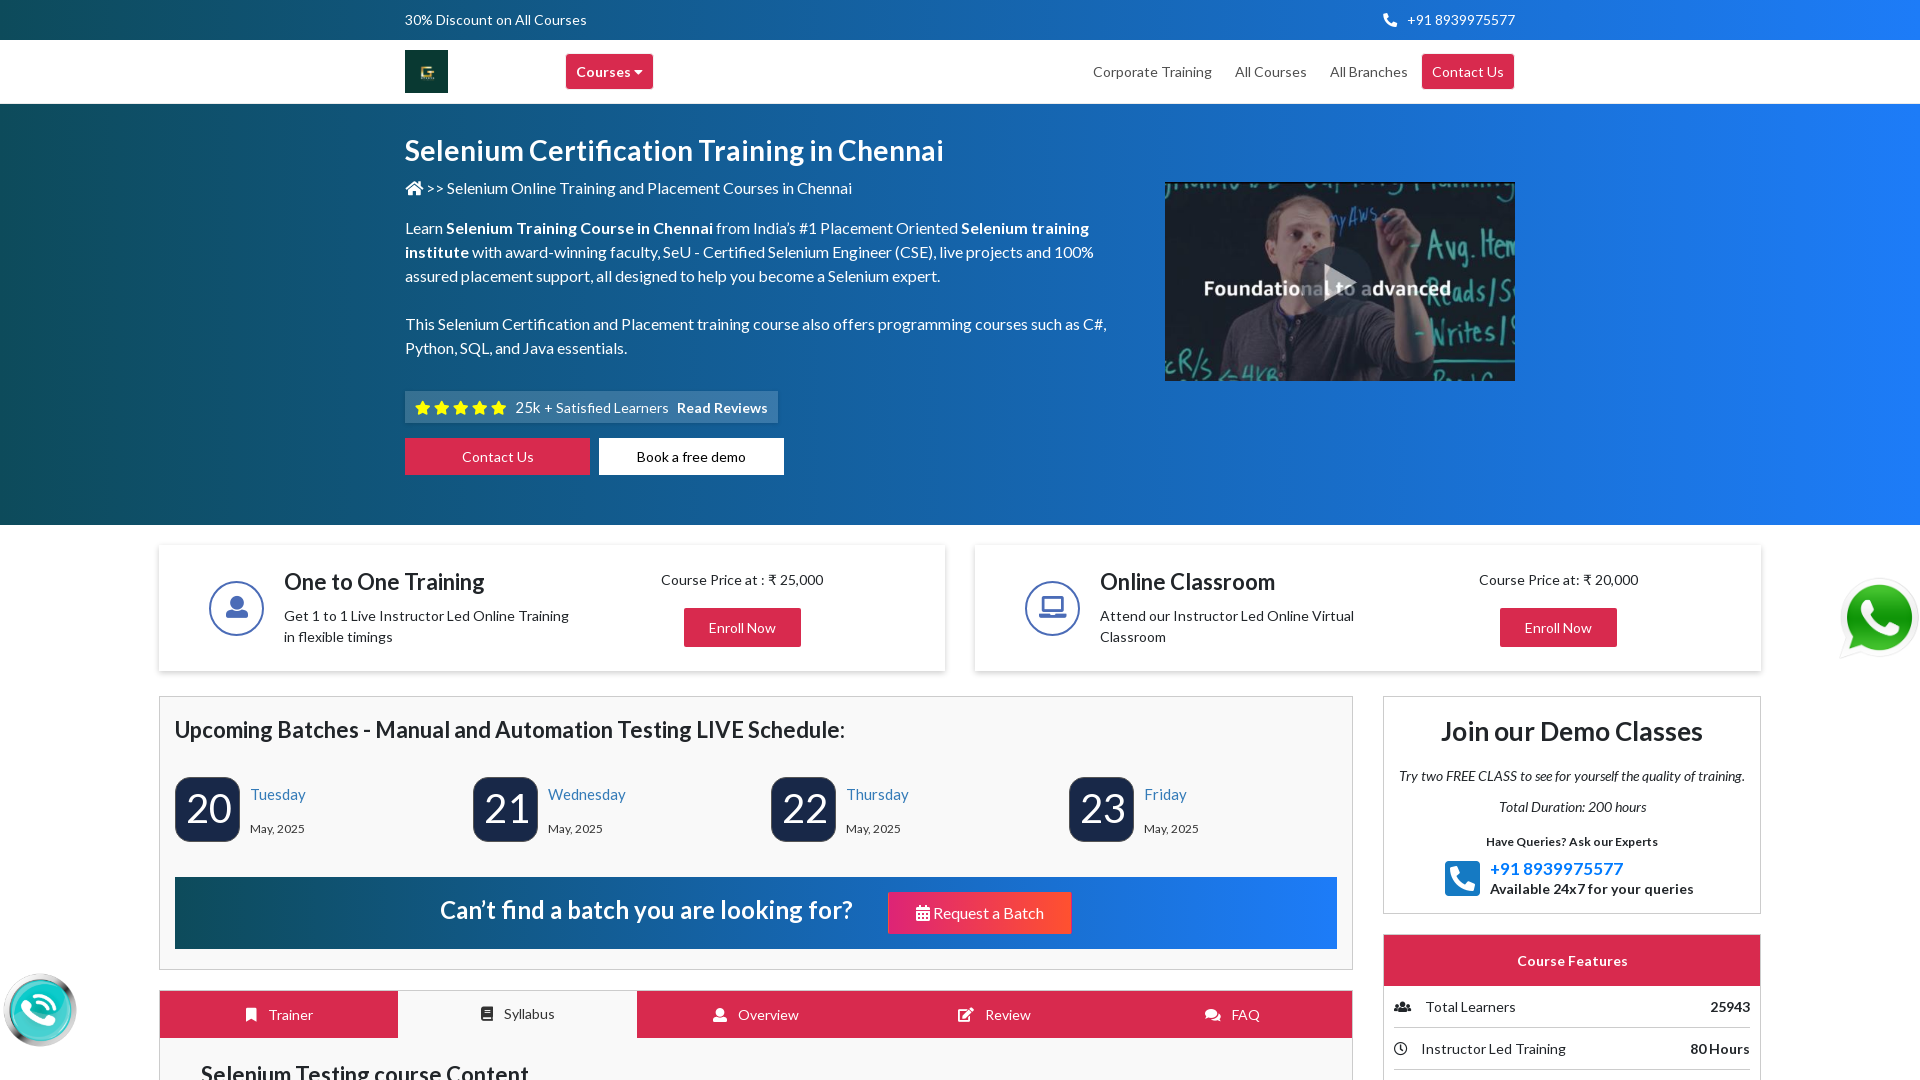

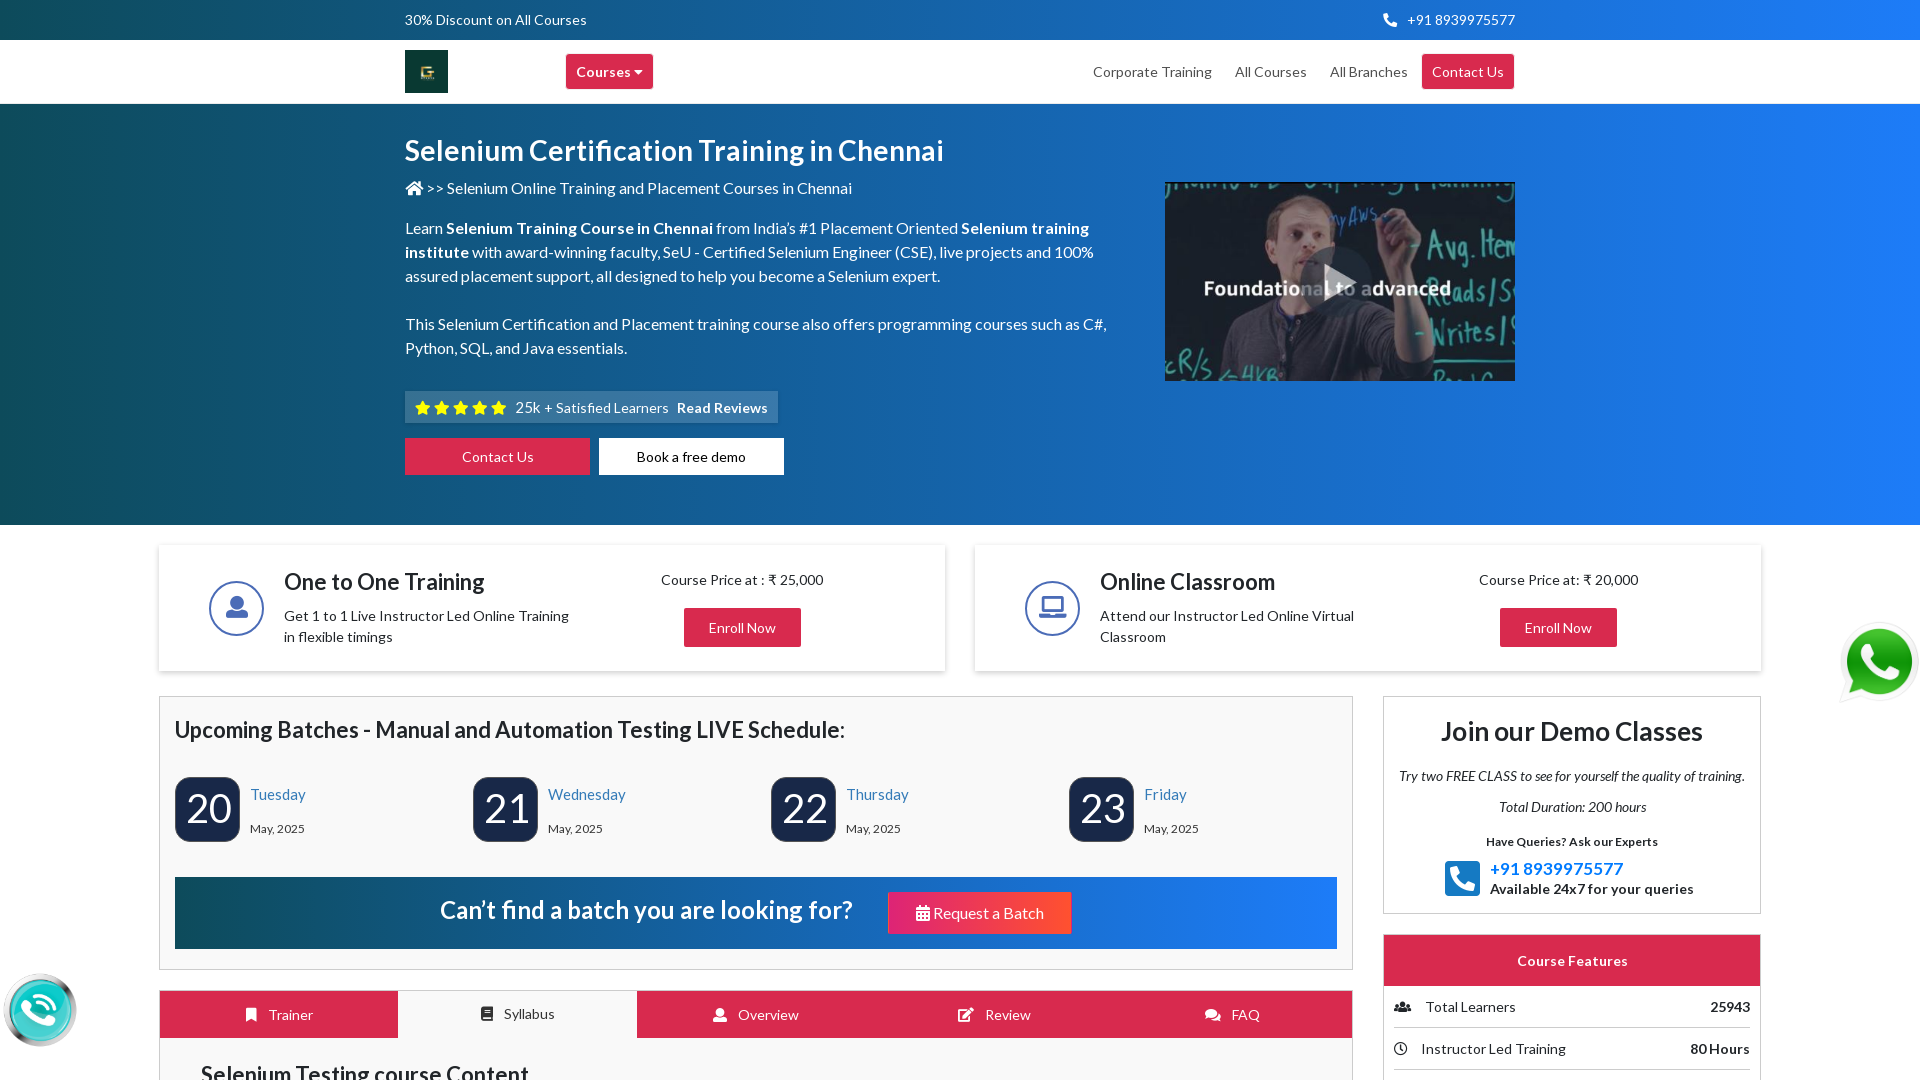